Fills out a civil cases (Civeis) certificate request form on the São Paulo Justice Tribunal website for a legal entity (juridica), selecting document type, filling company information, and submitting the form.

Starting URL: https://esaj.tjsp.jus.br/sco/abrirCadastro.do

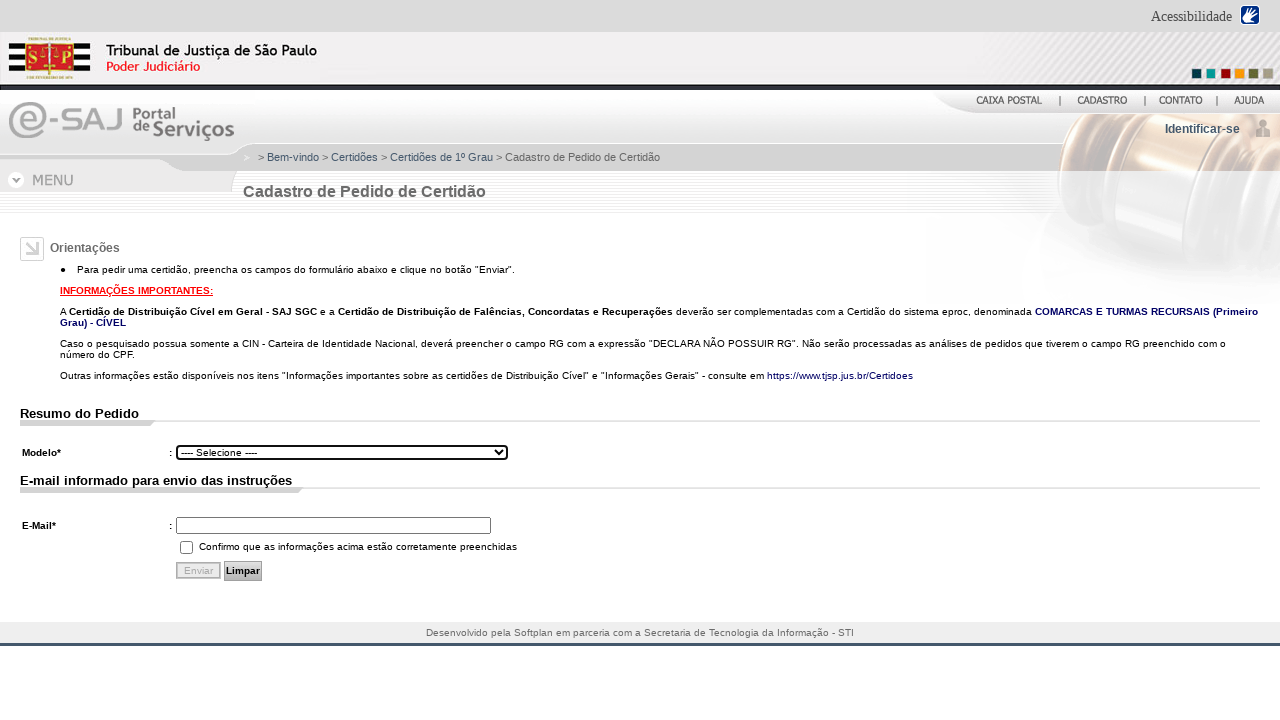

Waited for document type selector to load
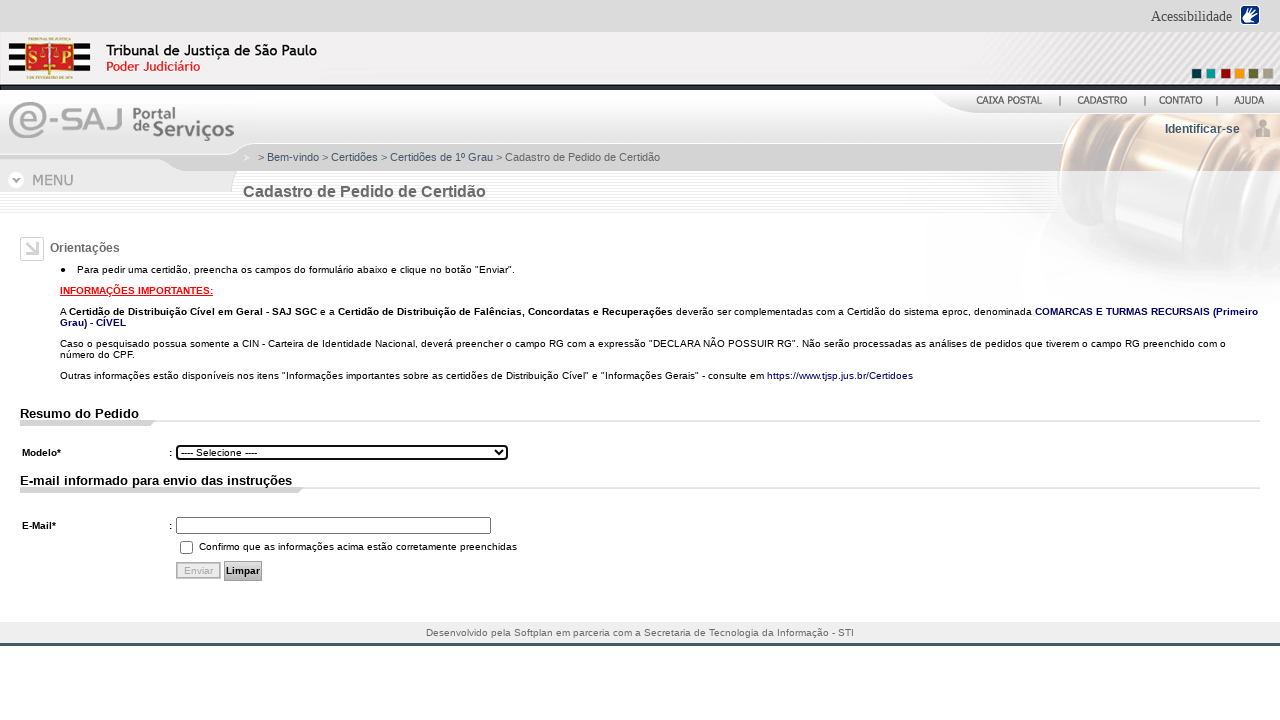

Selected Civeis document type (index 4) on #cdModelo
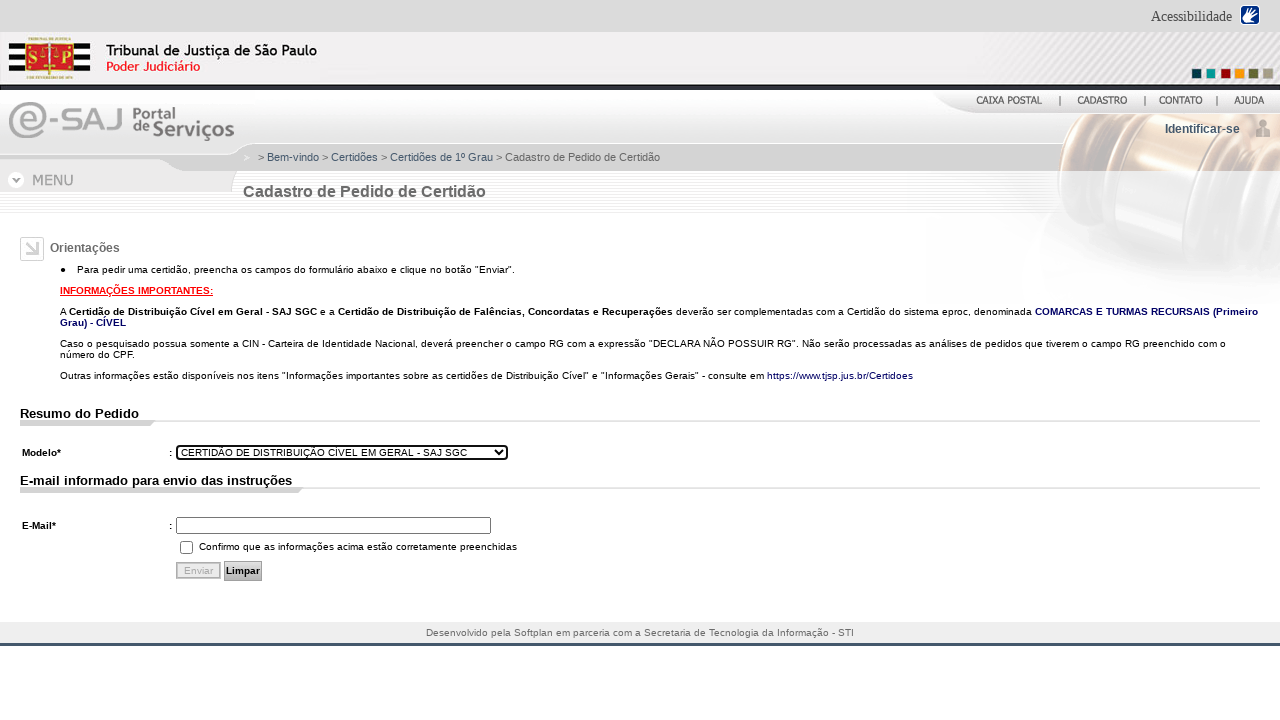

Selected legal entity (juridica) radio button at (242, 441) on #tpPessoaJ
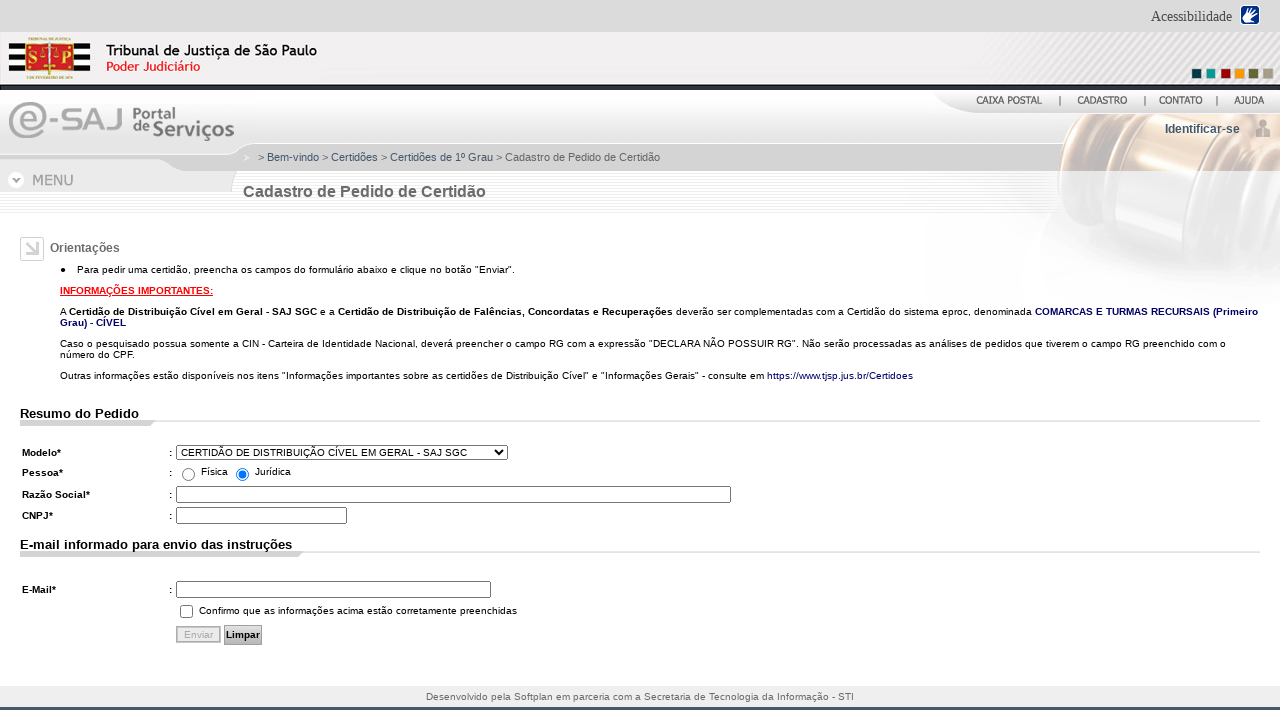

Waited for form fields to appear
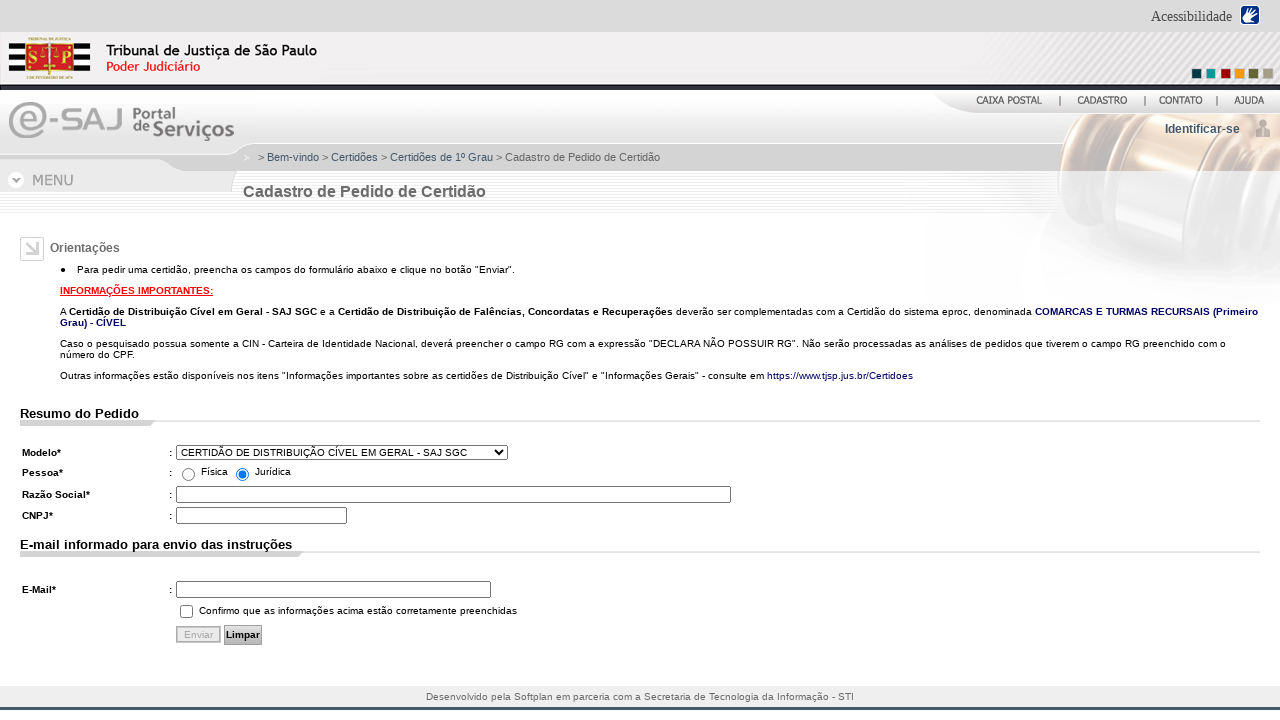

Filled company name field with 'Empresa Comercial Ltda' on #nmCadastroJ
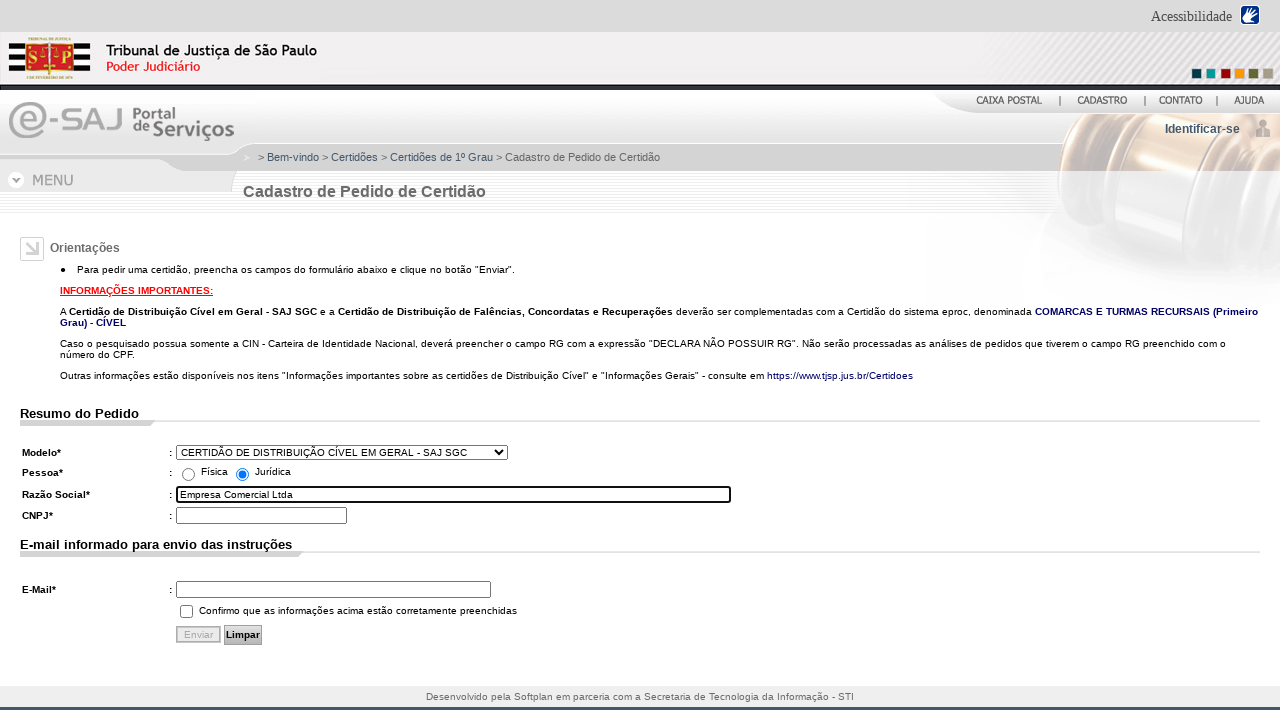

Filled CNPJ field with '12.345.678/0001-90' on #identity\.nuCnpjFormatado
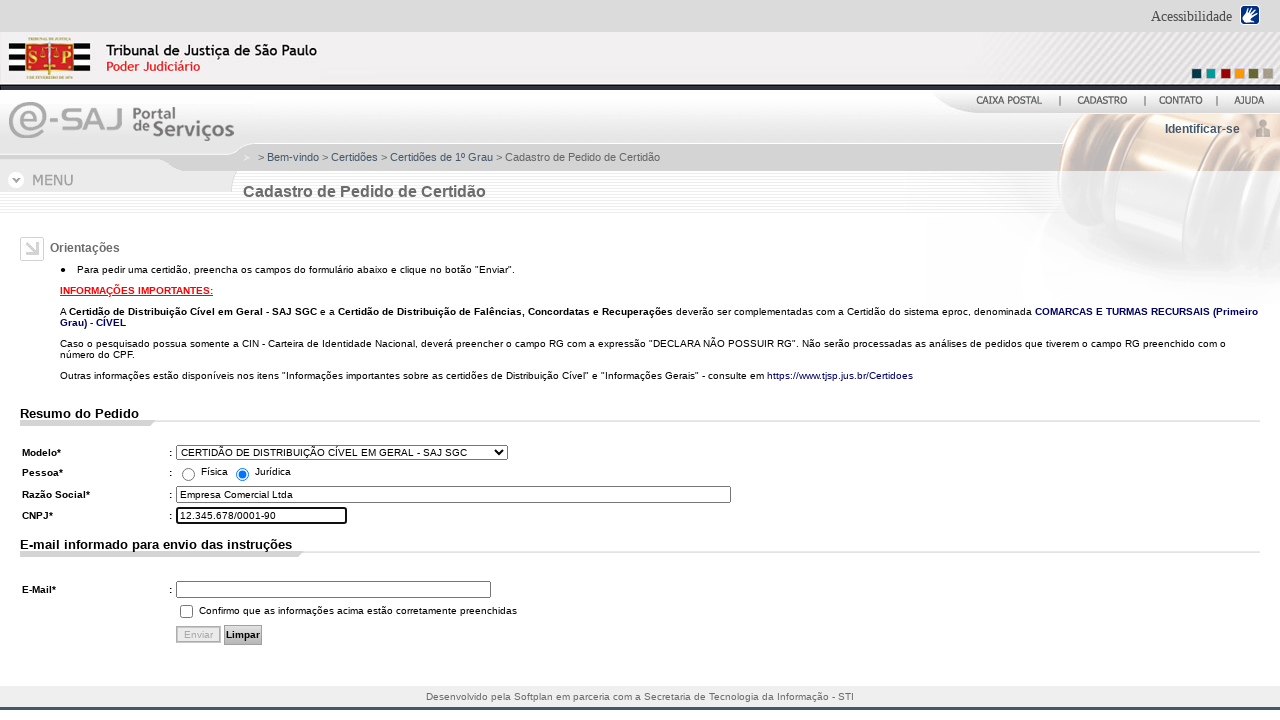

Filled email field with 'empresa@exemplo.com.br' on #identity\.solicitante\.deEmail
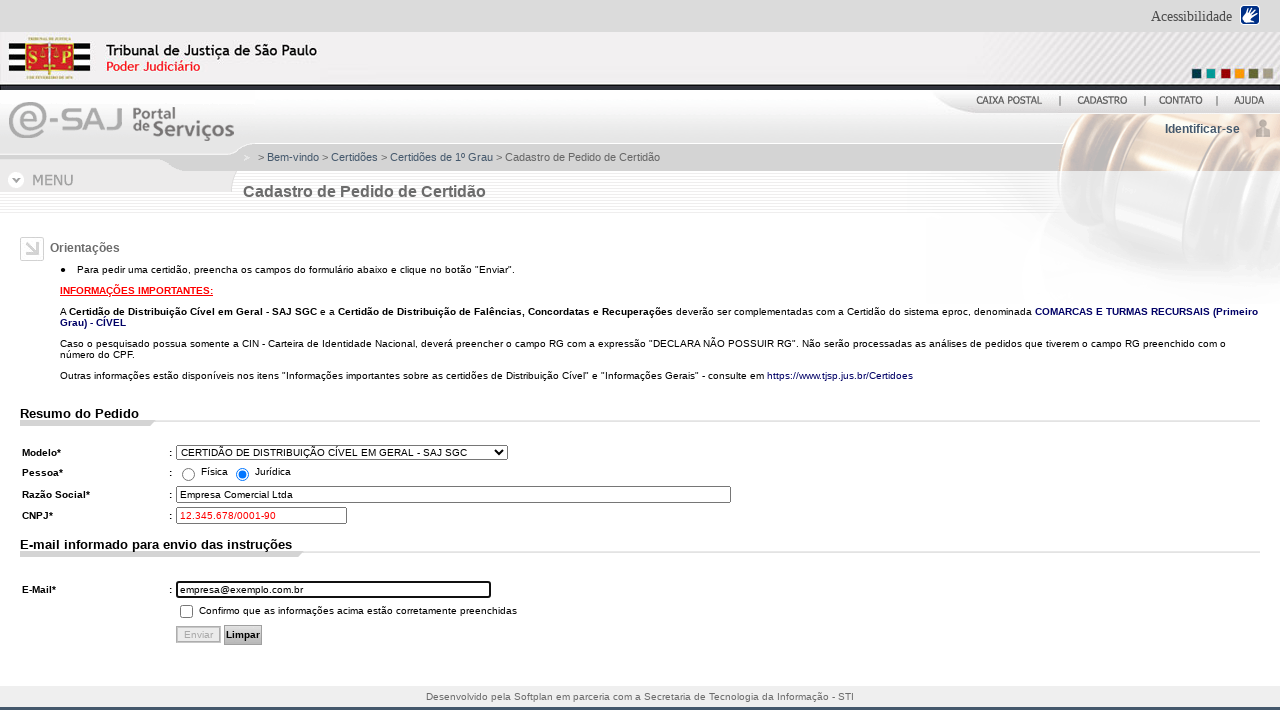

Checked confirmation checkbox at (186, 611) on #confirmacaoInformacoes
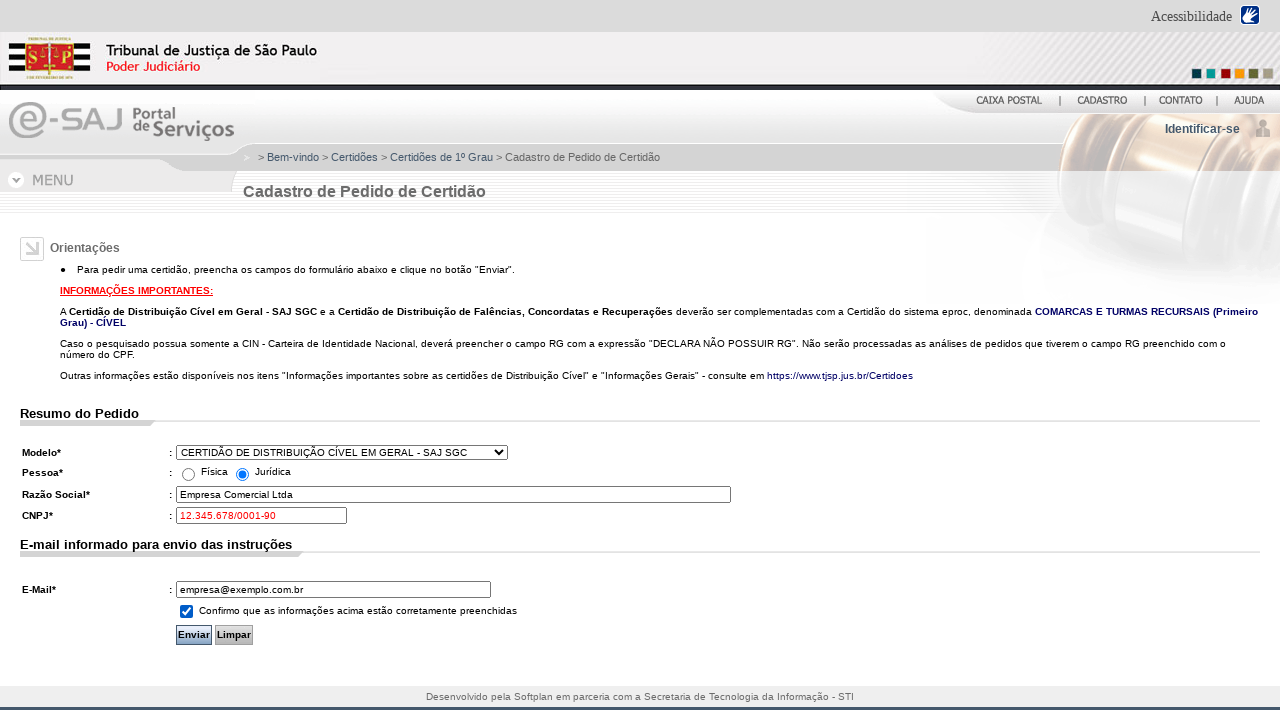

Clicked submit button to send certificate request form at (194, 635) on #pbEnviar
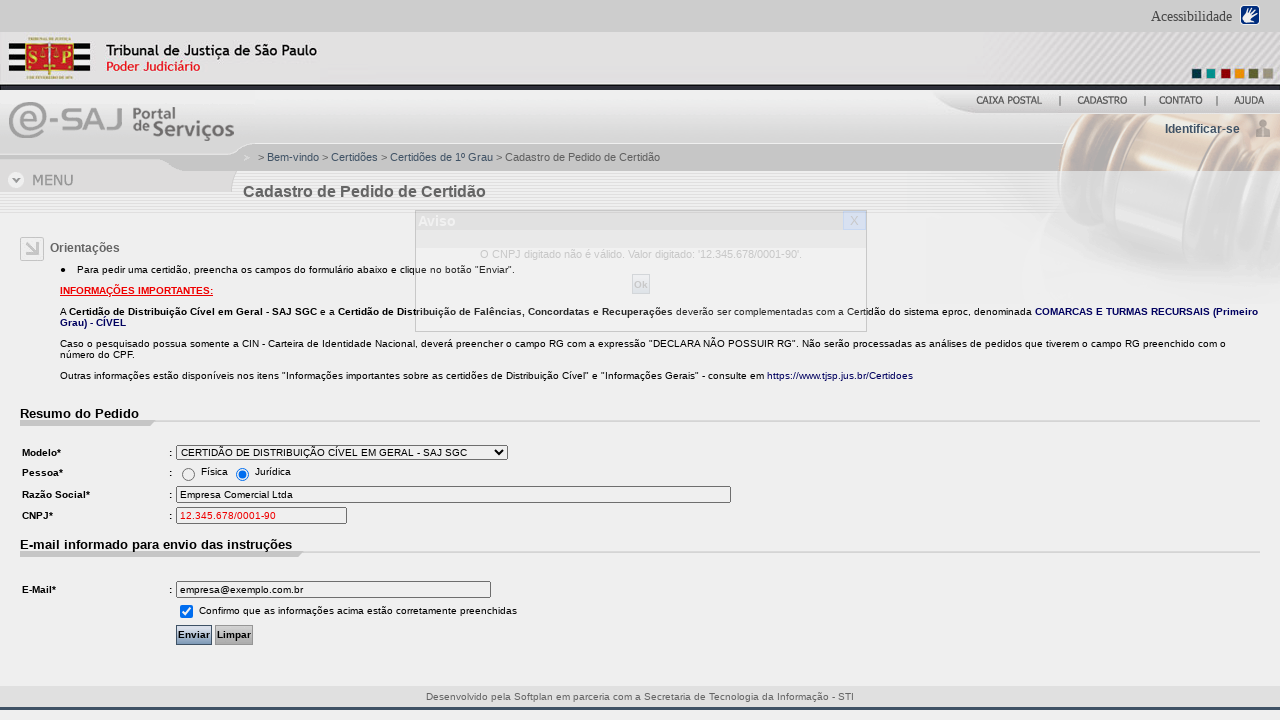

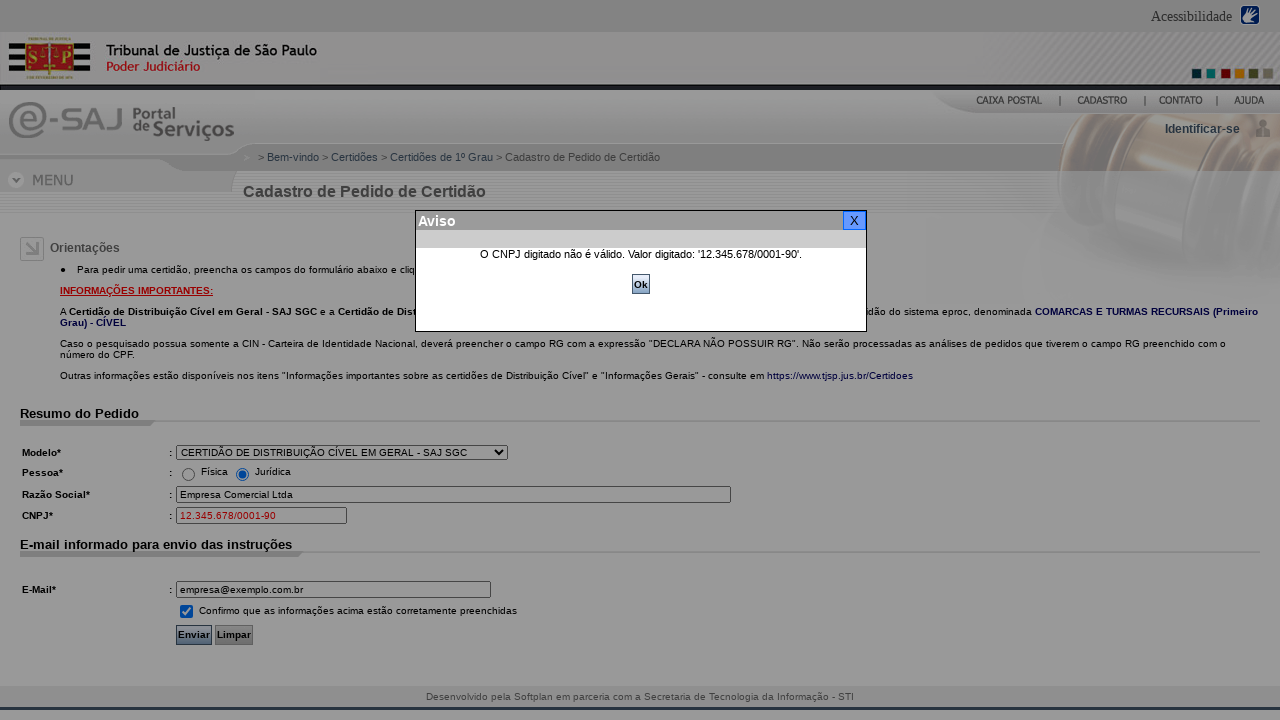